Tests that clicking the "Get started" link navigates to the documentation intro page

Starting URL: https://playwright.dev/python/

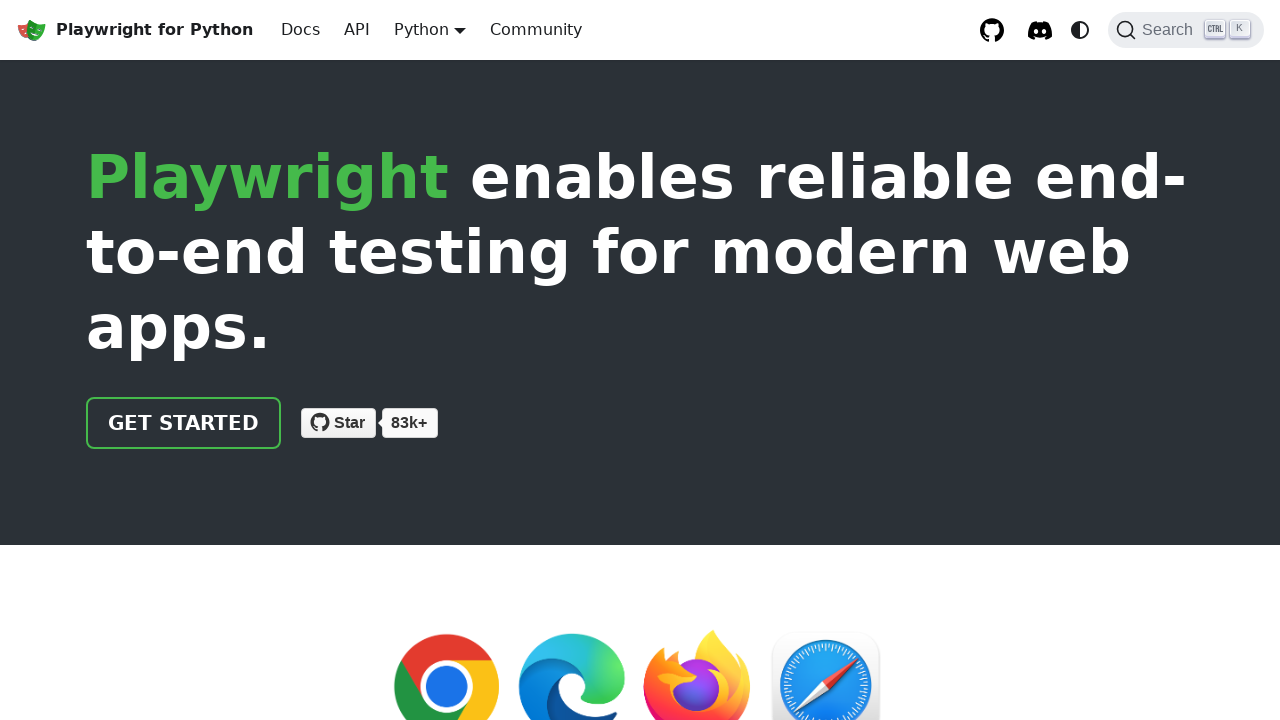

Located 'Get started' link on Playwright homepage
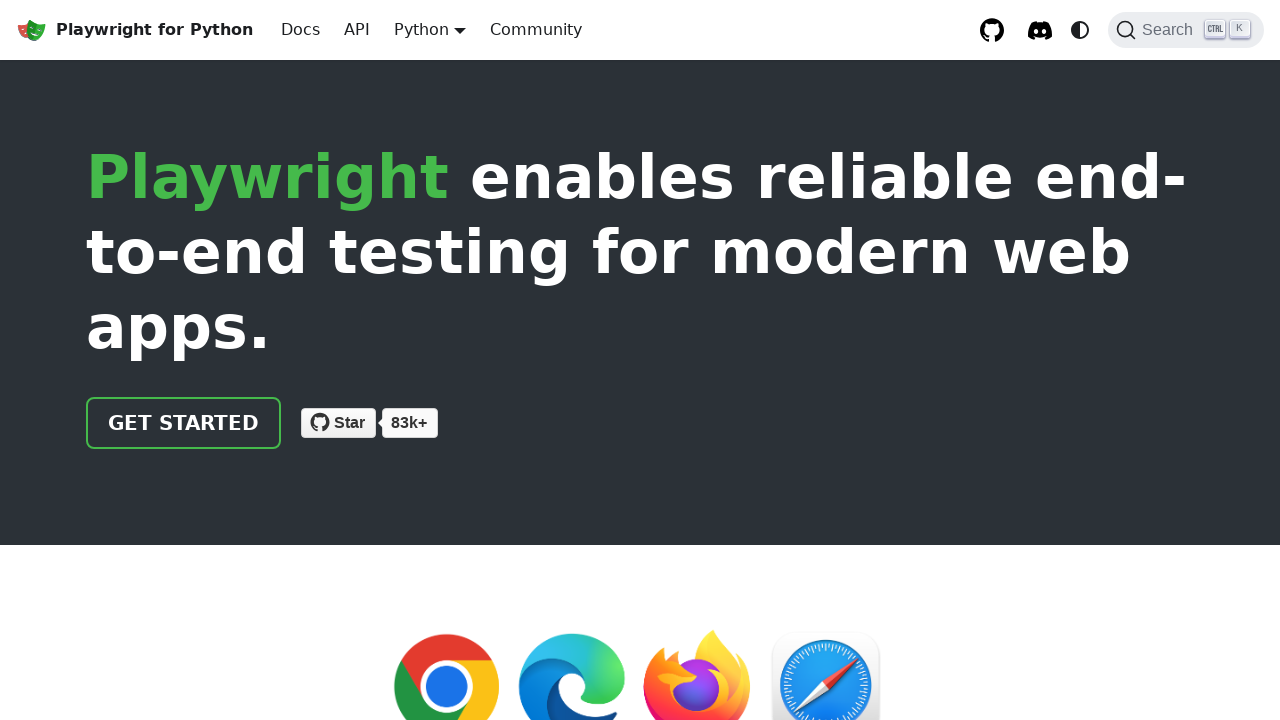

Clicked 'Get started' link at (184, 423) on internal:role=link[name="Get started"i]
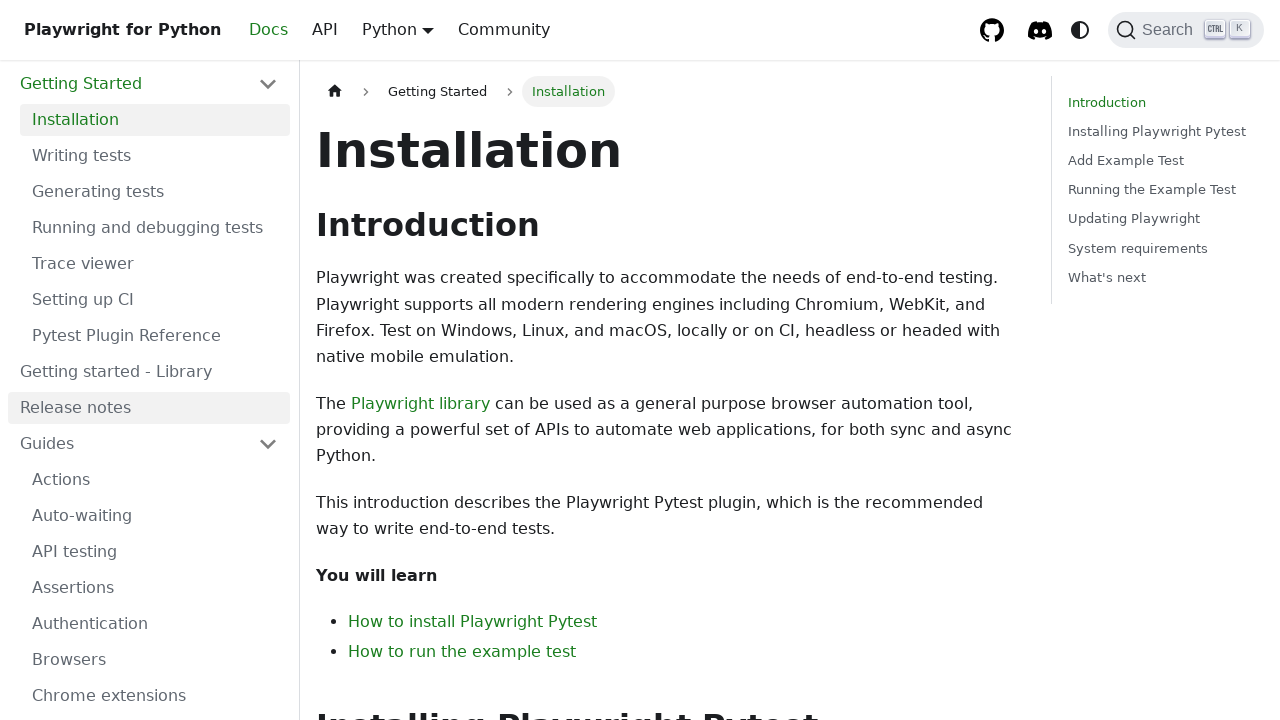

Navigated to documentation intro page at https://playwright.dev/python/docs/intro
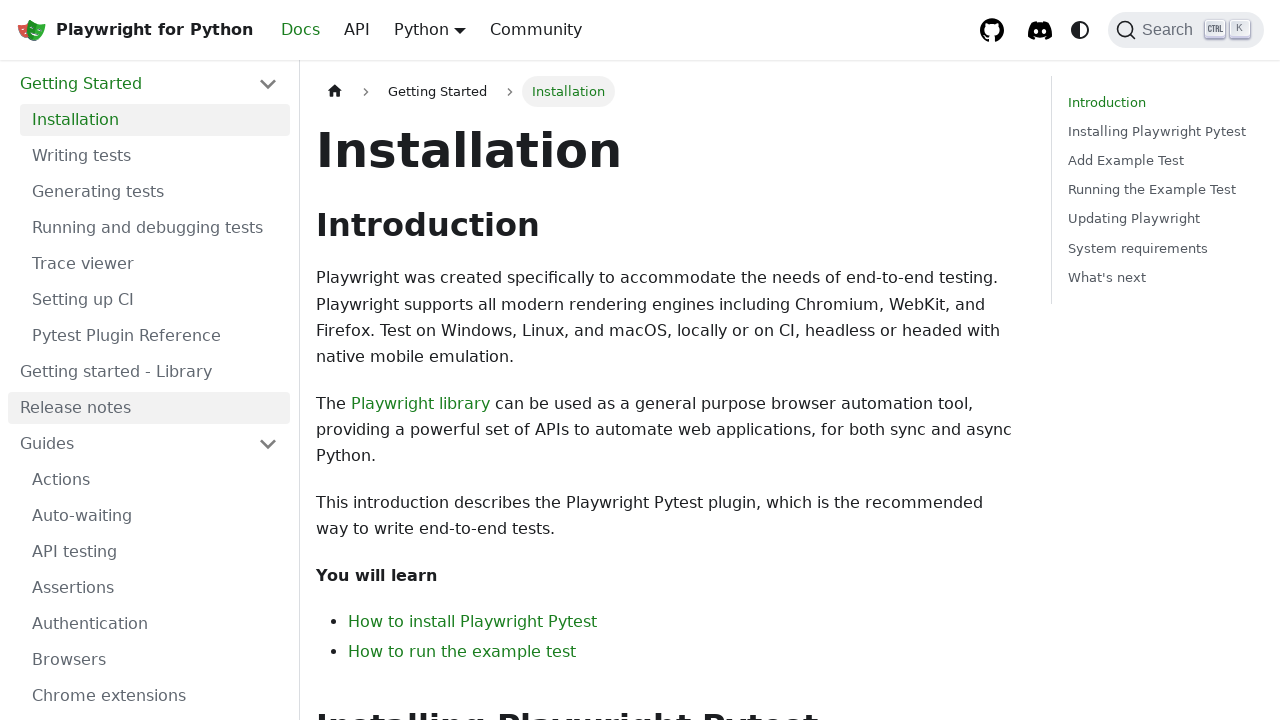

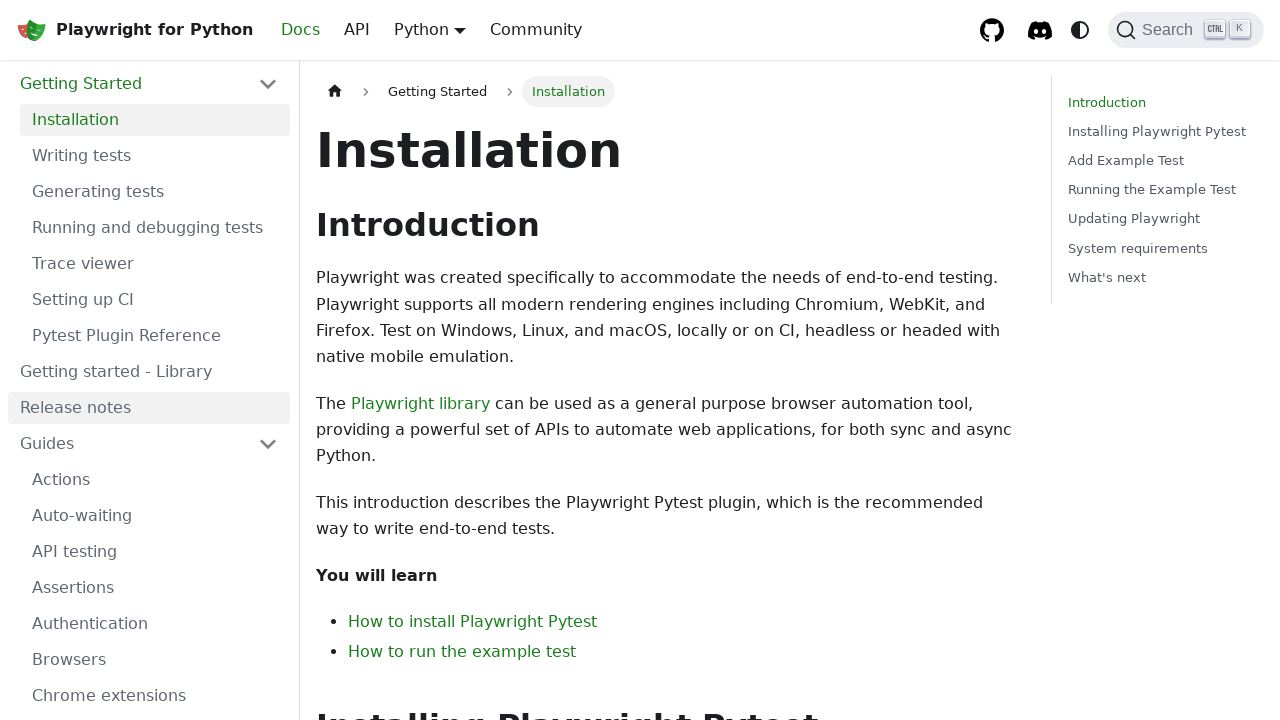